Tests that edits are saved when the edit field loses focus (blur event)

Starting URL: https://demo.playwright.dev/todomvc

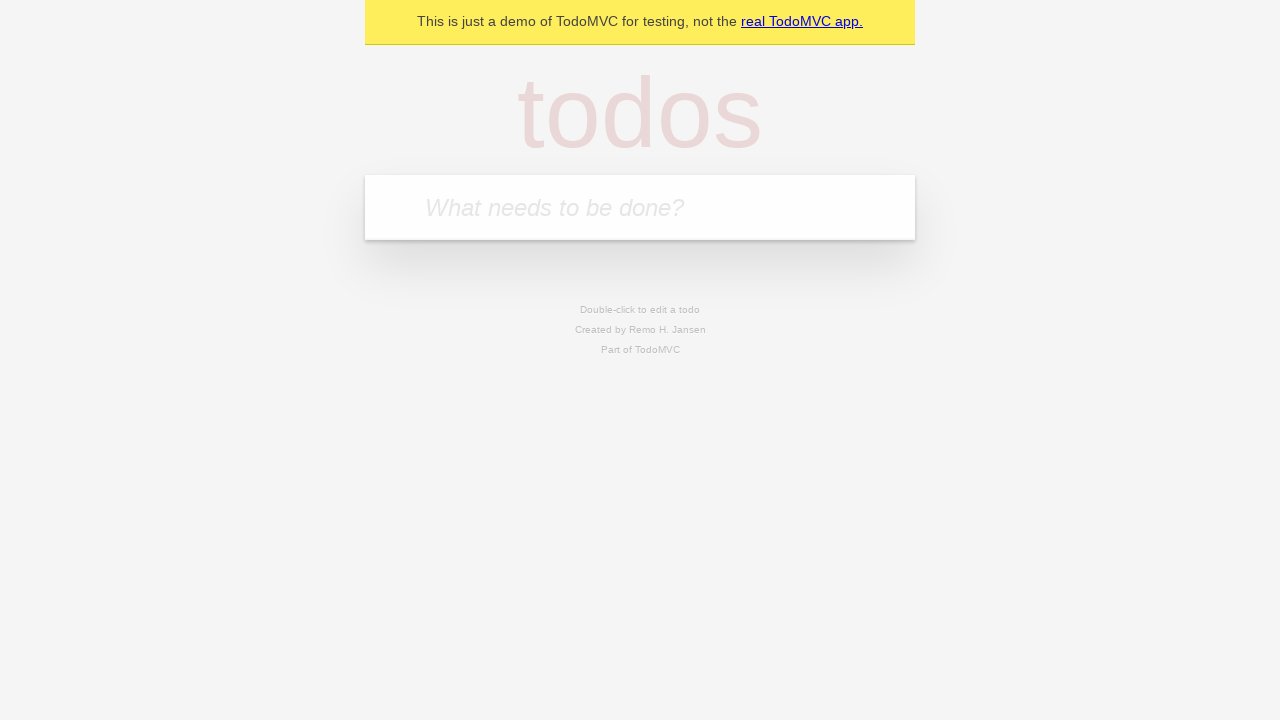

Filled input field with first todo 'buy some cheese' on internal:attr=[placeholder="What needs to be done?"i]
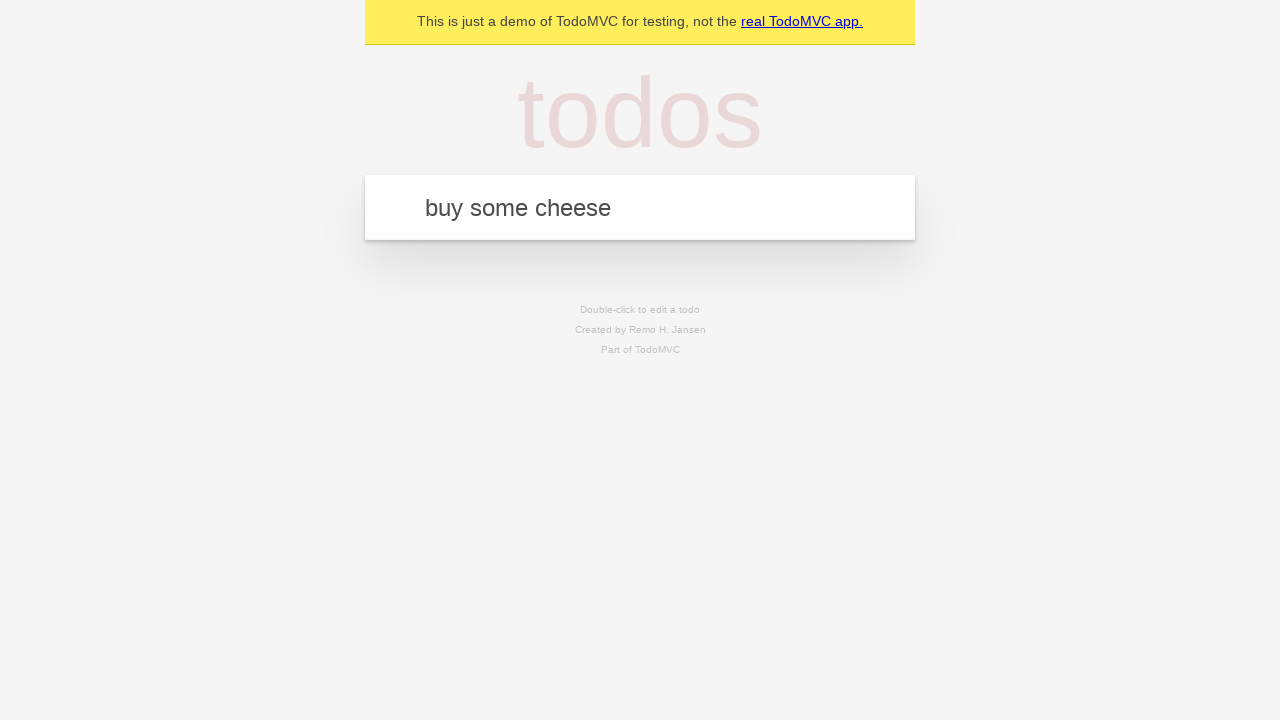

Pressed Enter to create first todo on internal:attr=[placeholder="What needs to be done?"i]
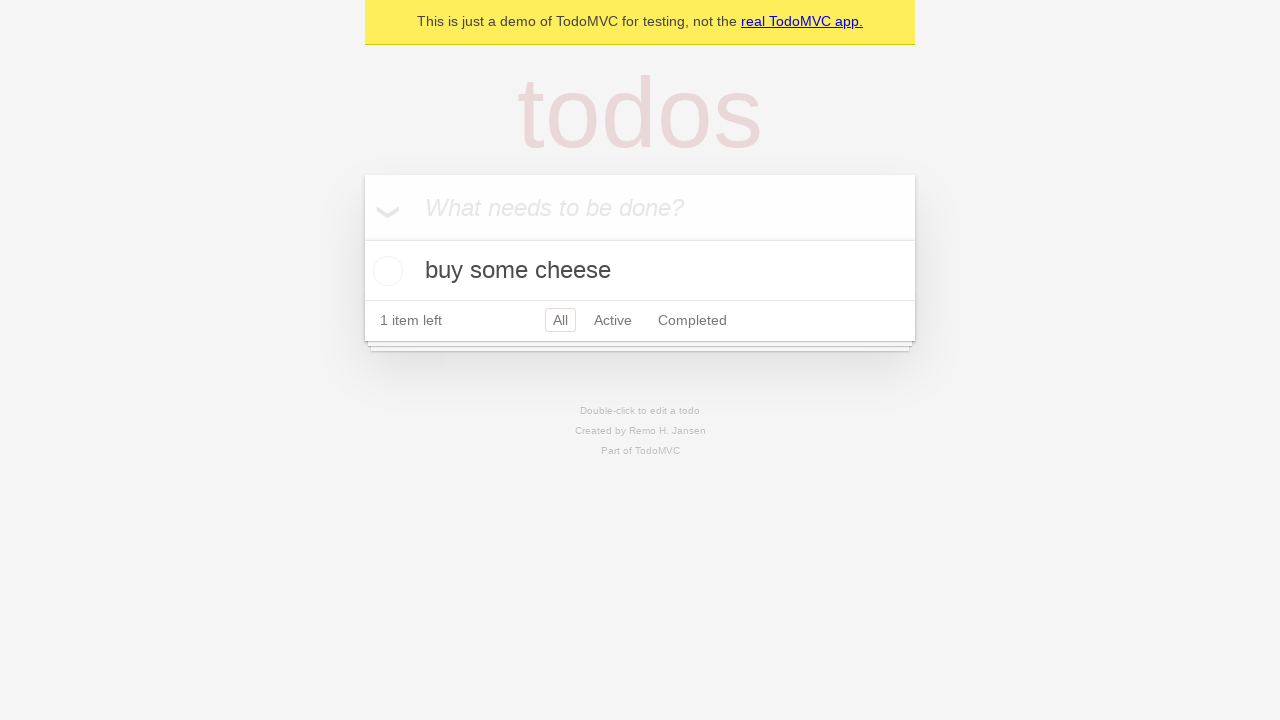

Filled input field with second todo 'feed the cat' on internal:attr=[placeholder="What needs to be done?"i]
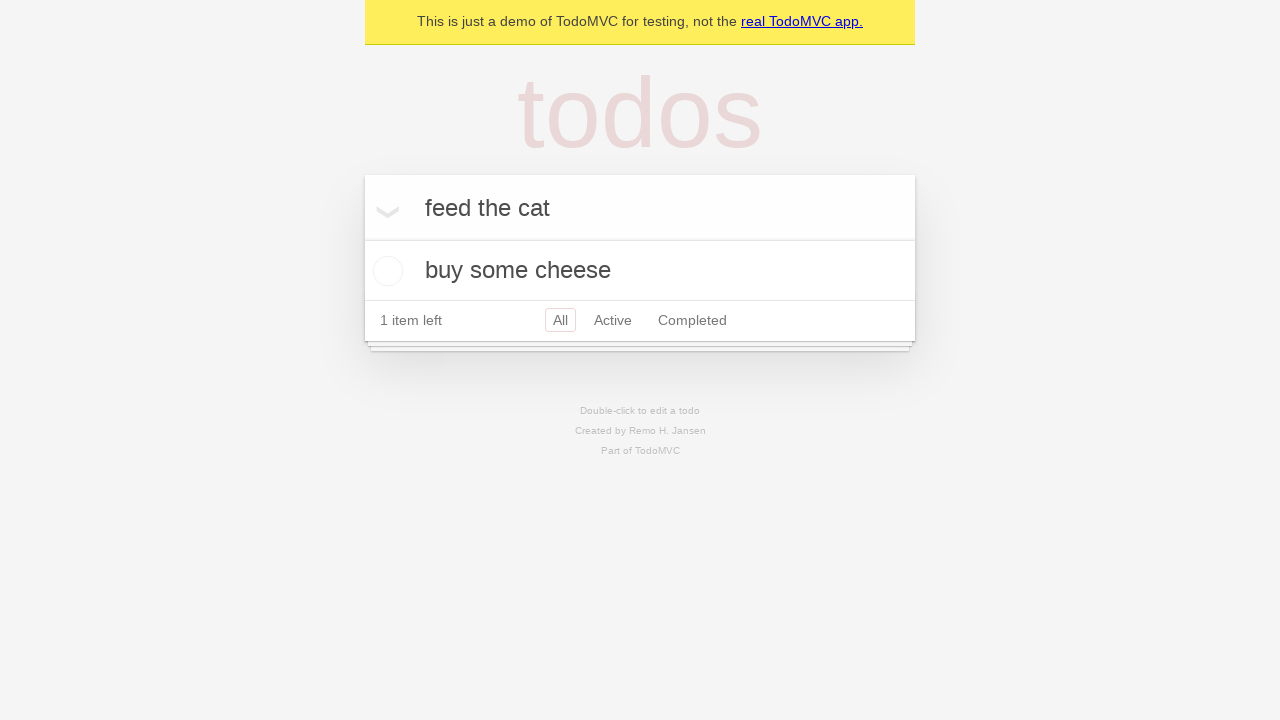

Pressed Enter to create second todo on internal:attr=[placeholder="What needs to be done?"i]
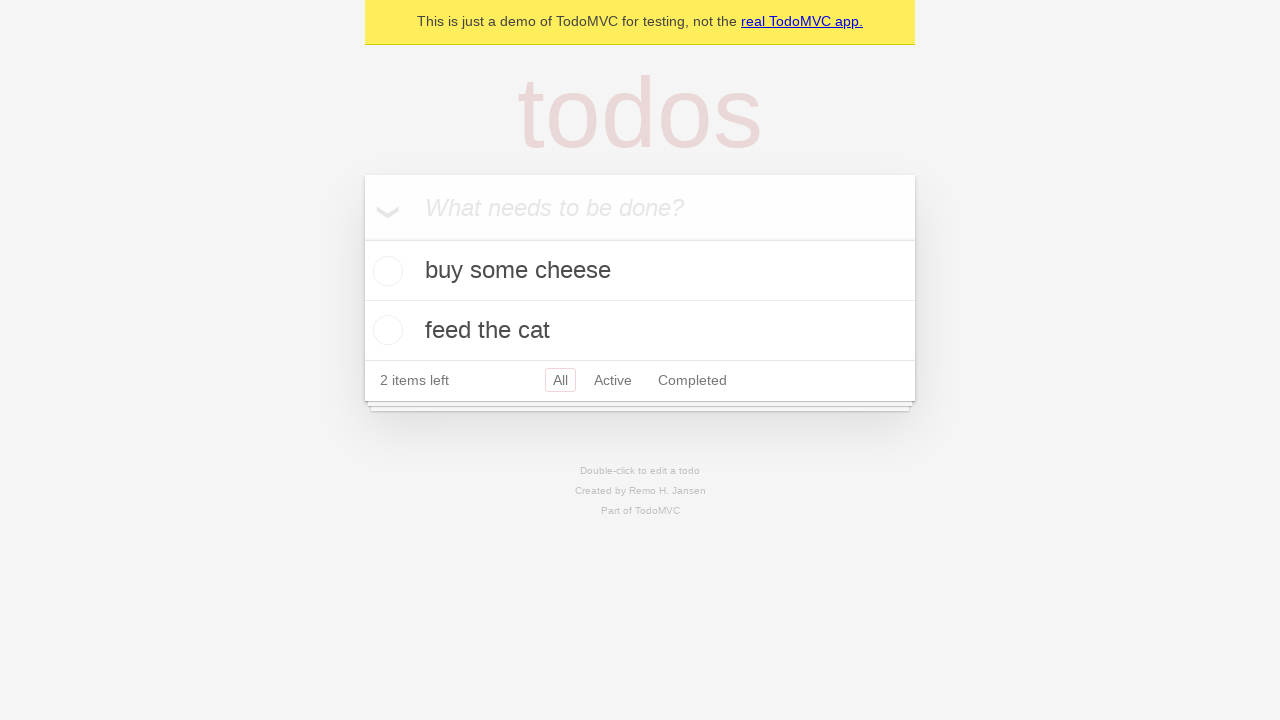

Filled input field with third todo 'book a doctors appointment' on internal:attr=[placeholder="What needs to be done?"i]
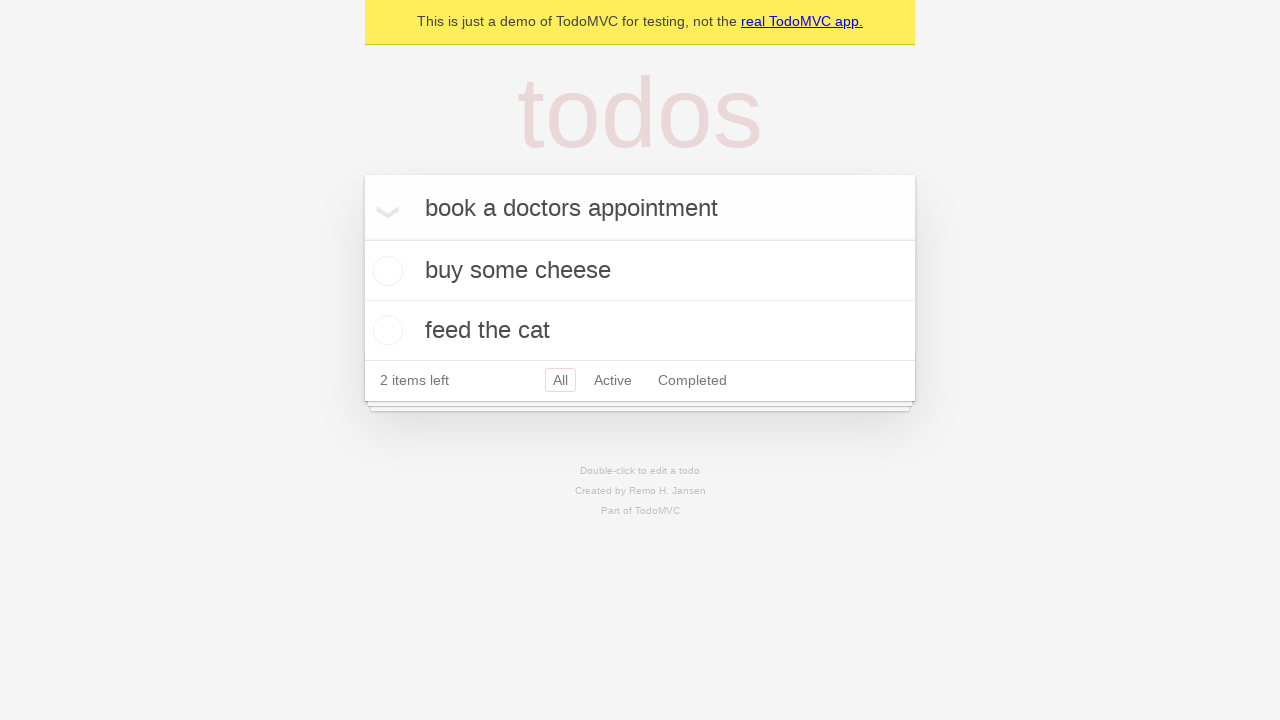

Pressed Enter to create third todo on internal:attr=[placeholder="What needs to be done?"i]
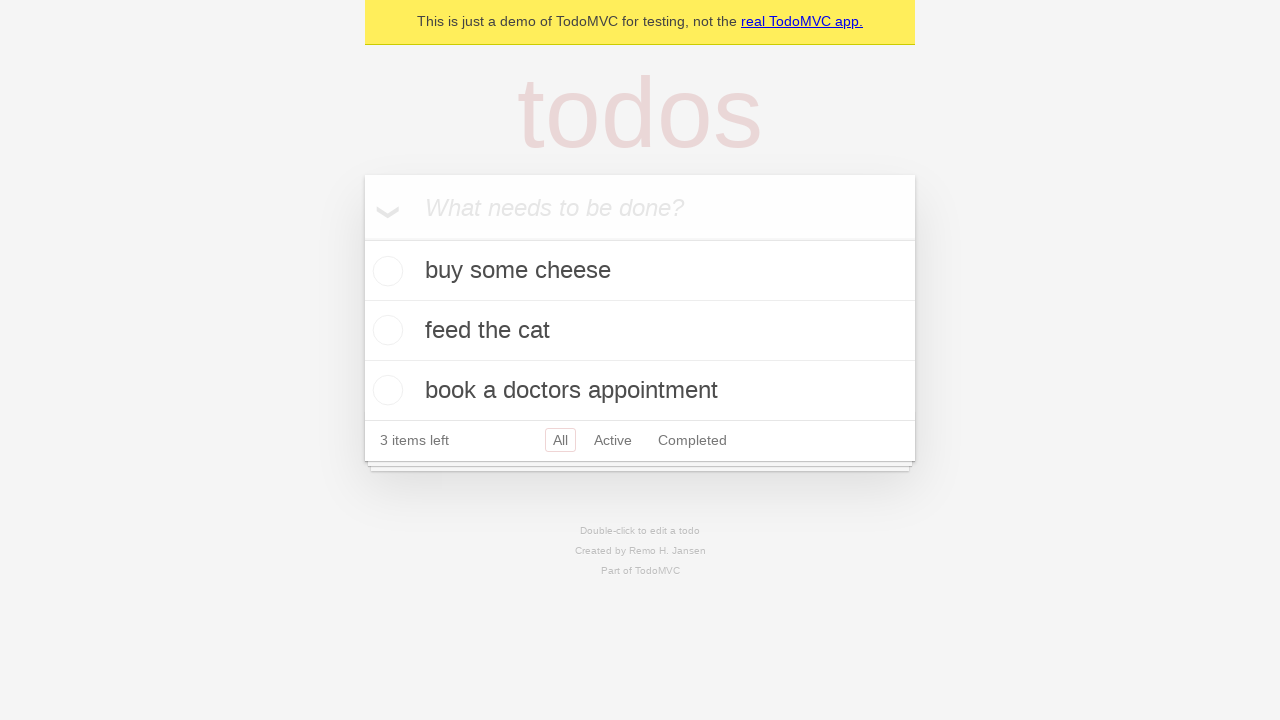

Double-clicked second todo item to enter edit mode at (640, 331) on internal:testid=[data-testid="todo-item"s] >> nth=1
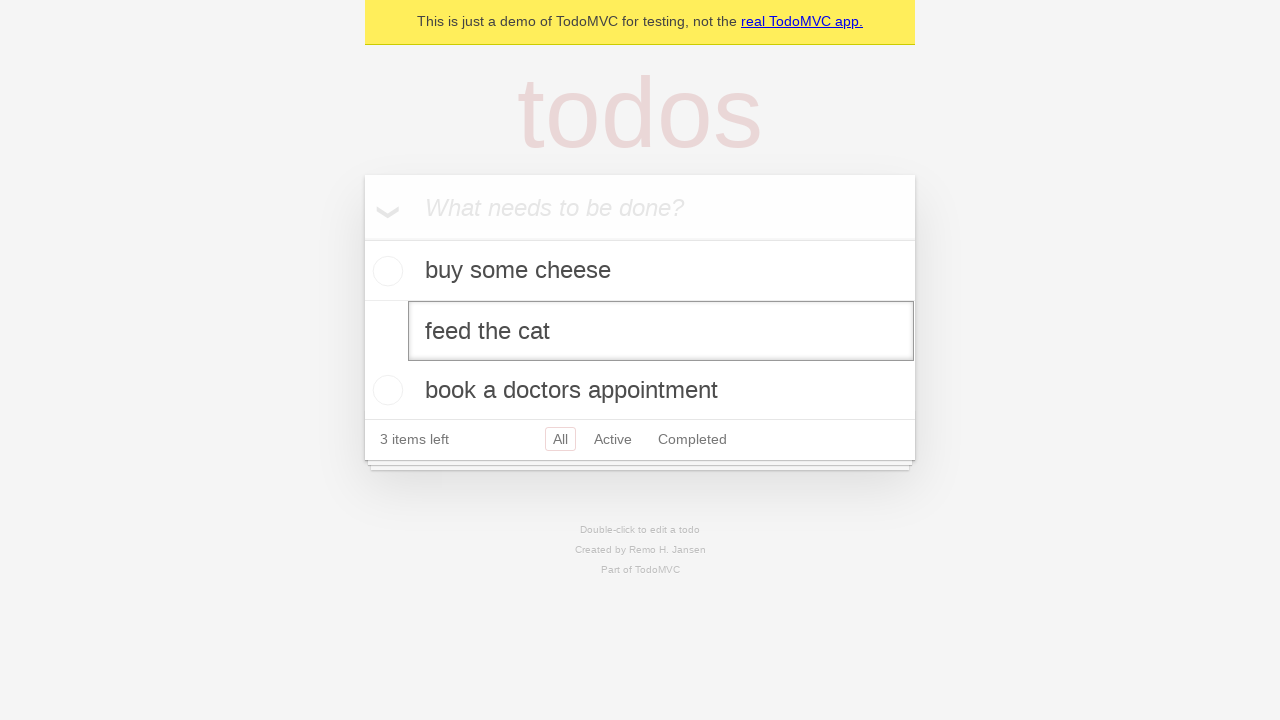

Filled edit field with updated text 'buy some sausages' on internal:testid=[data-testid="todo-item"s] >> nth=1 >> internal:role=textbox[nam
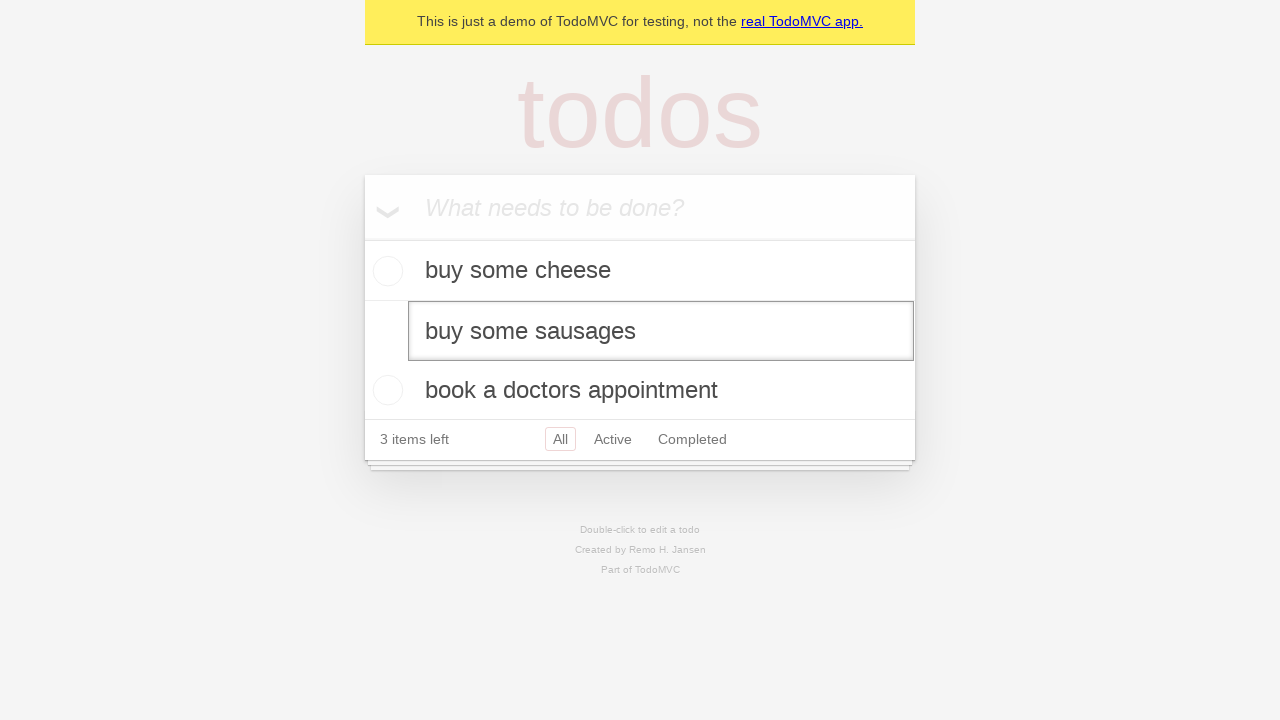

Dispatched blur event to save edits on second todo
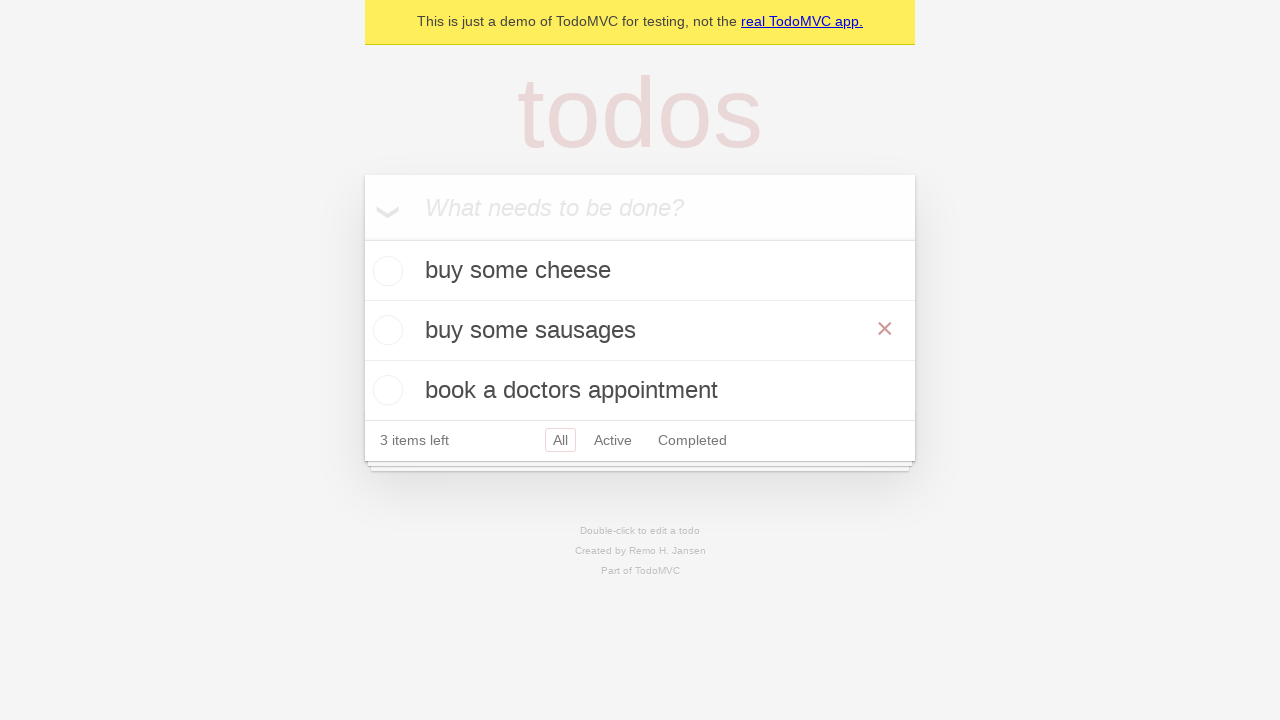

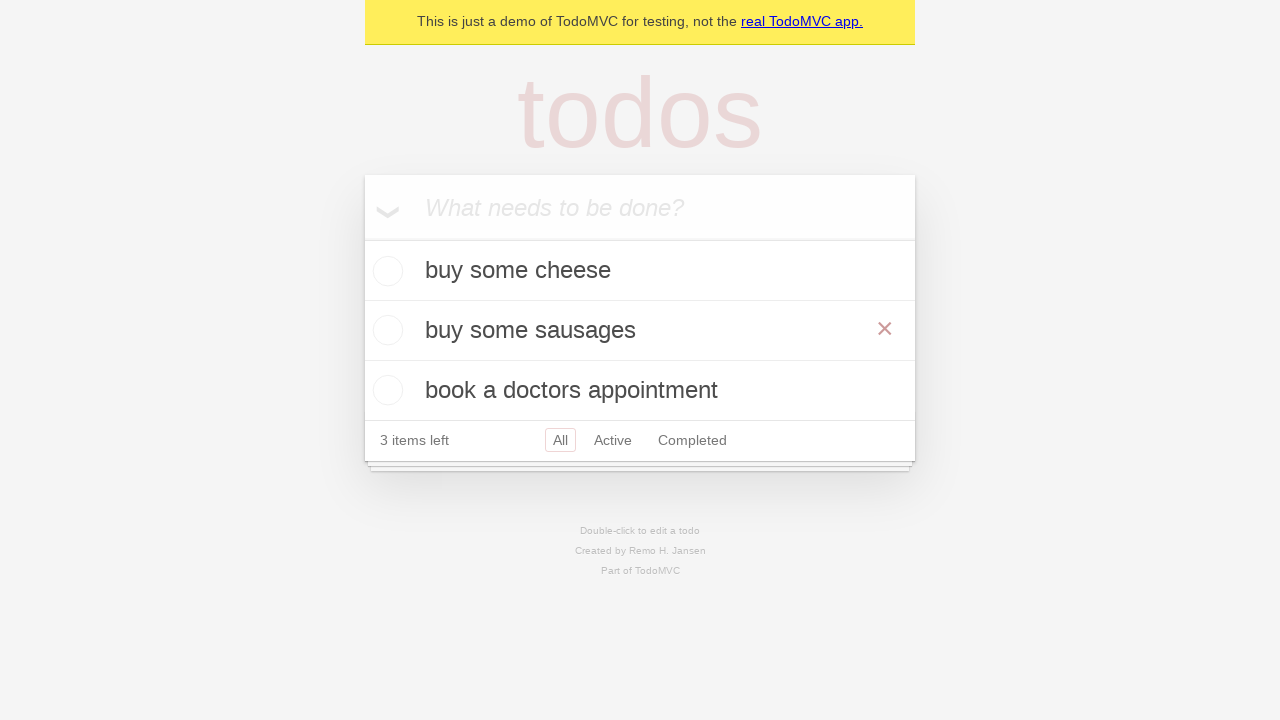